Navigates through Hacker News newest articles page, clicking the "More" link multiple times to load additional pages of articles and verify pagination functionality.

Starting URL: https://news.ycombinator.com/newest

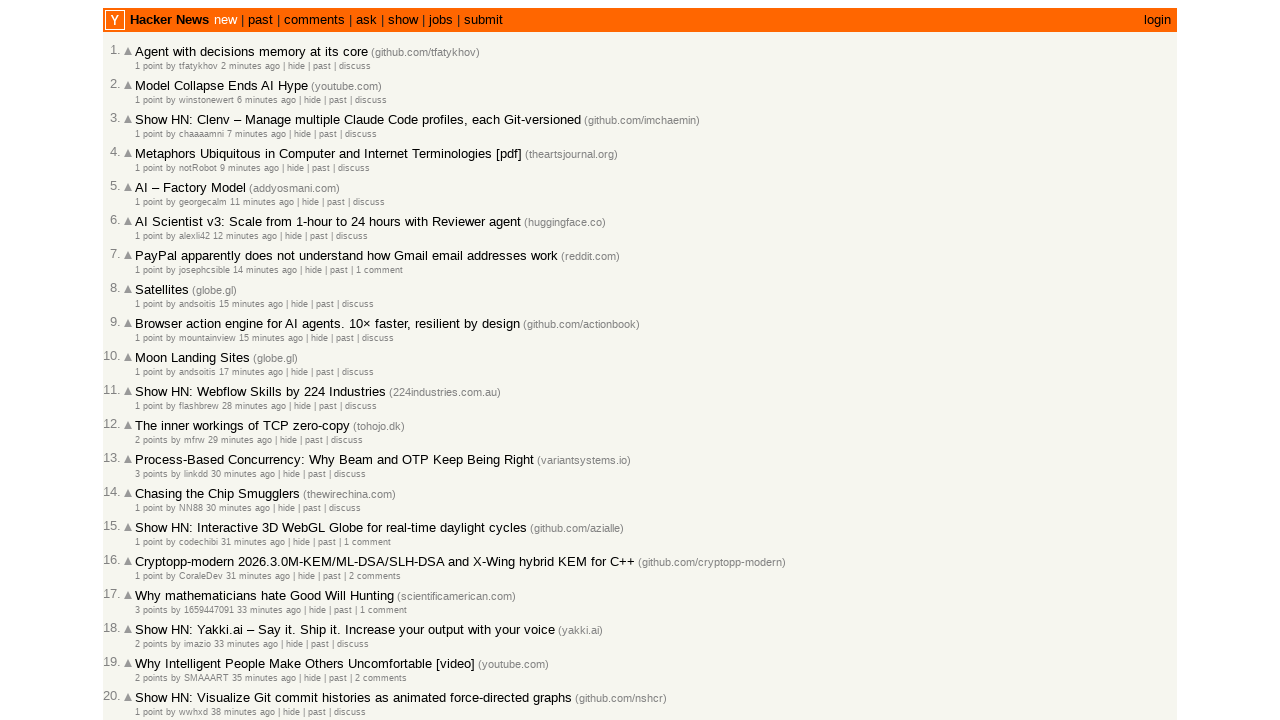

Initial articles loaded on Hacker News newest page
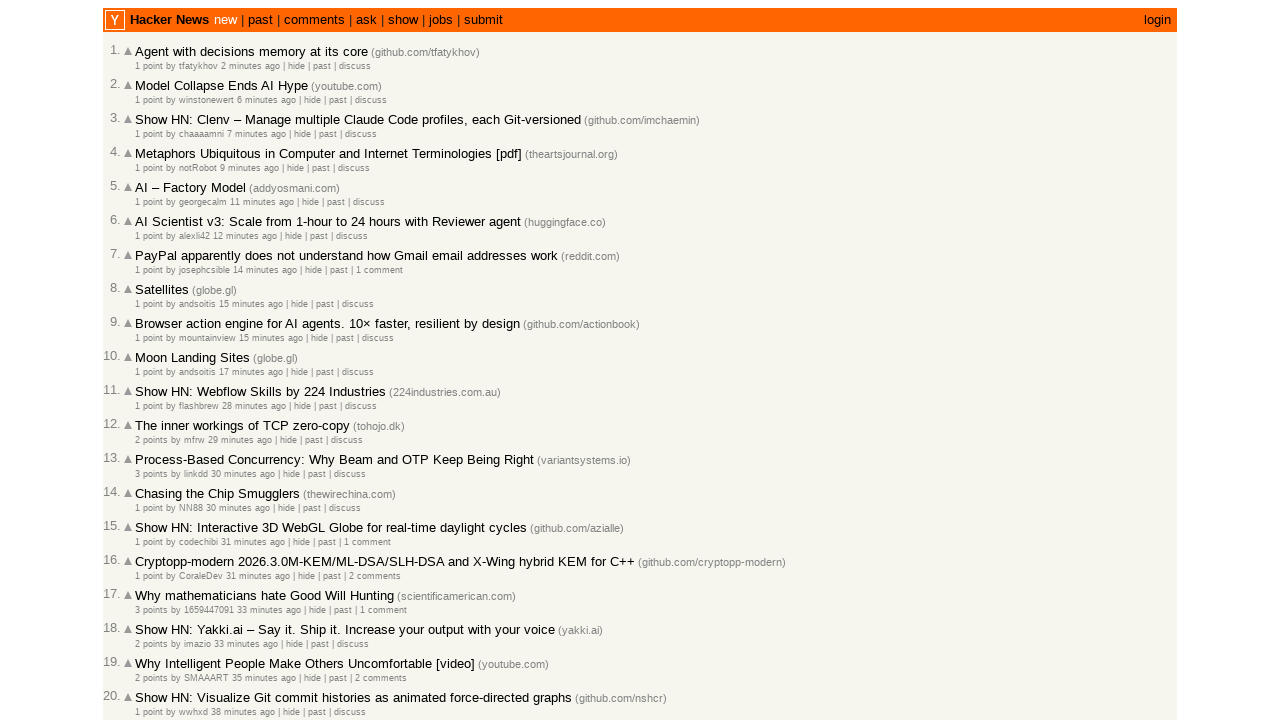

Article timestamps (age spans) are present
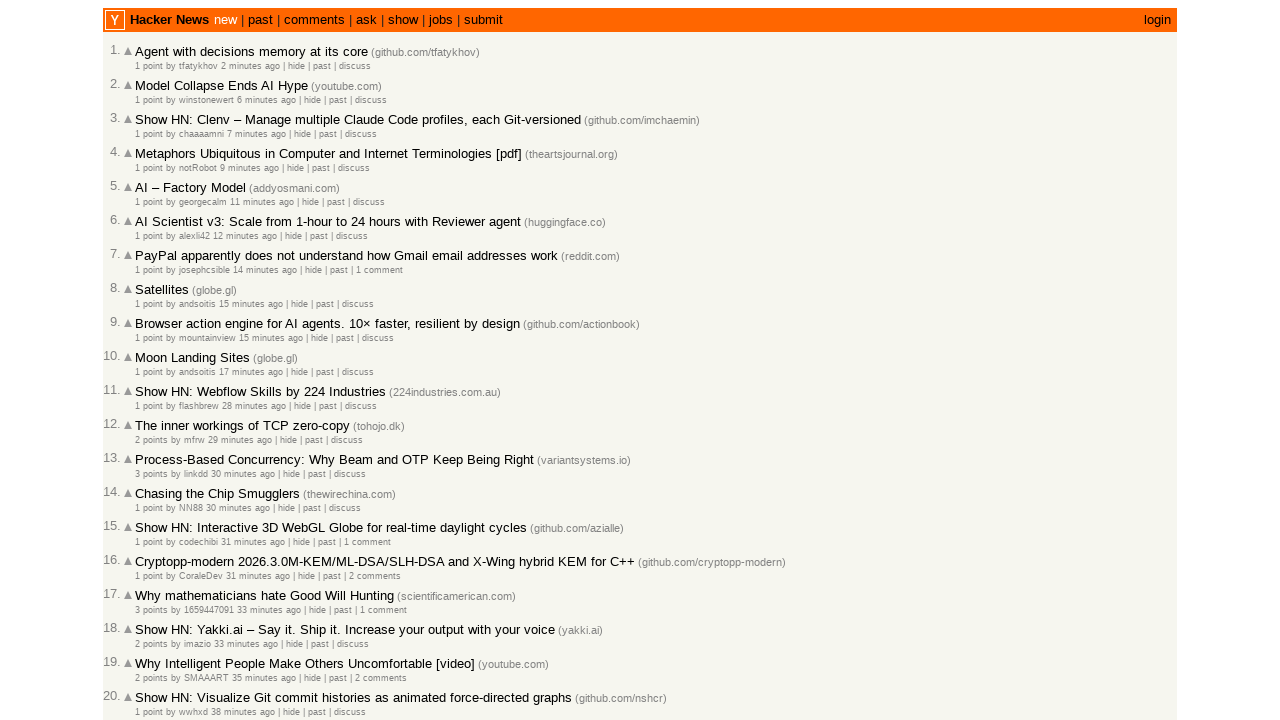

More link is ready to click
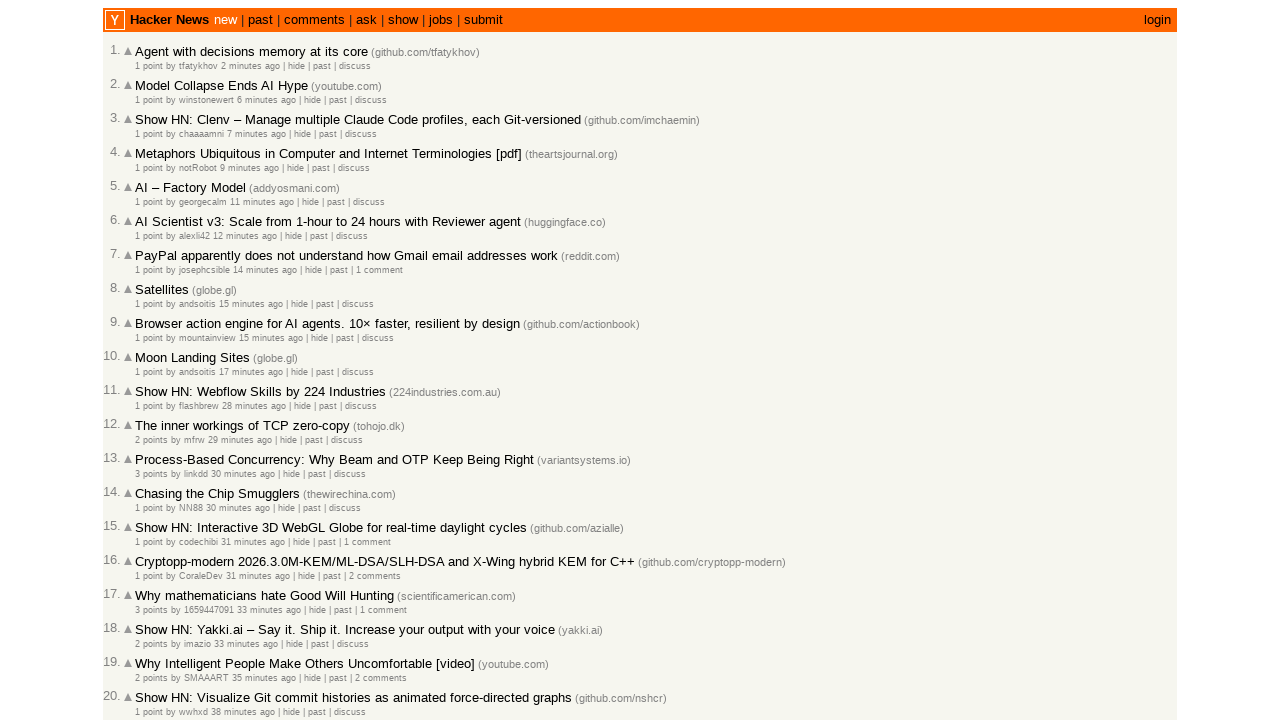

Clicked More link to load next page (iteration 1 of 3) at (149, 616) on a.morelink
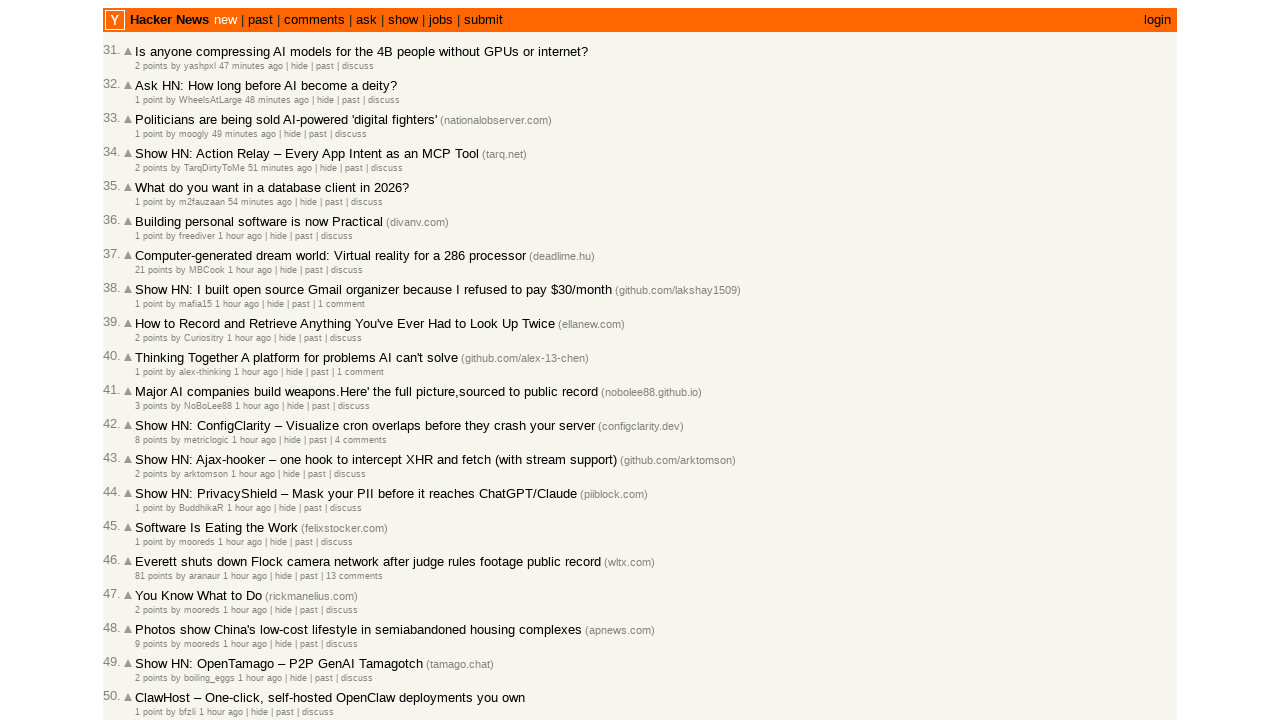

Page load completed after clicking More link
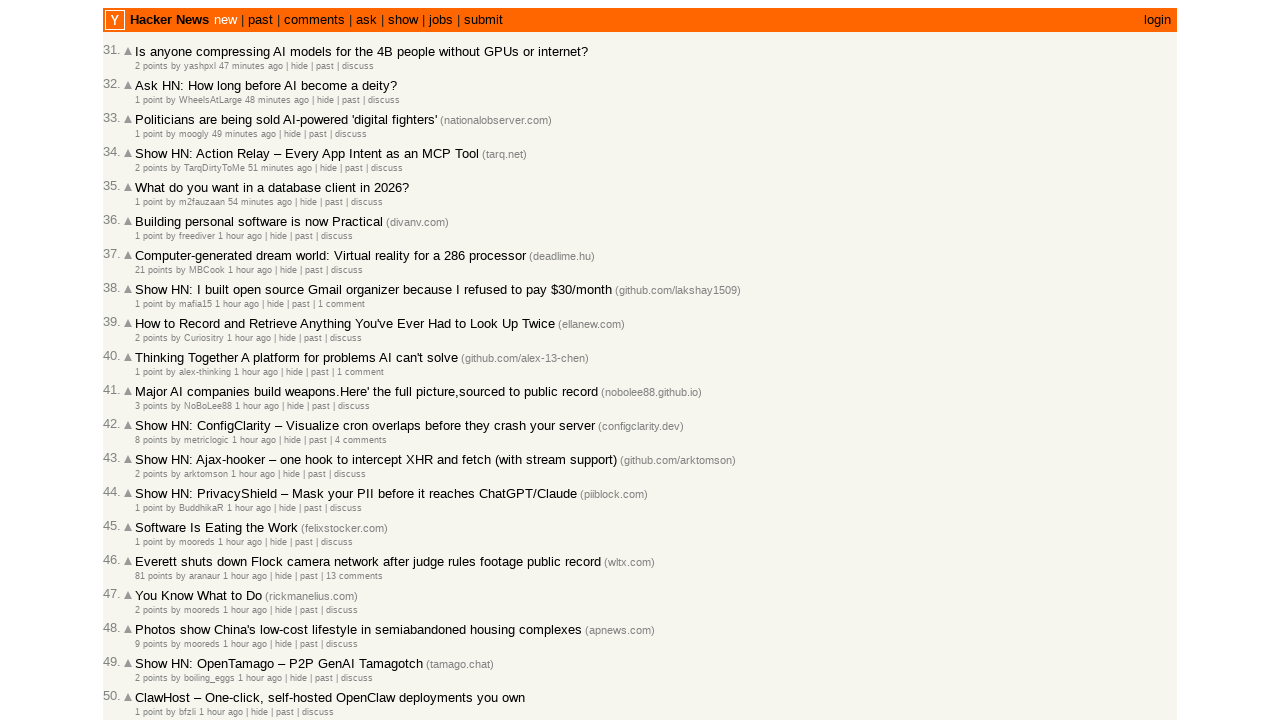

Articles loaded on new page after pagination
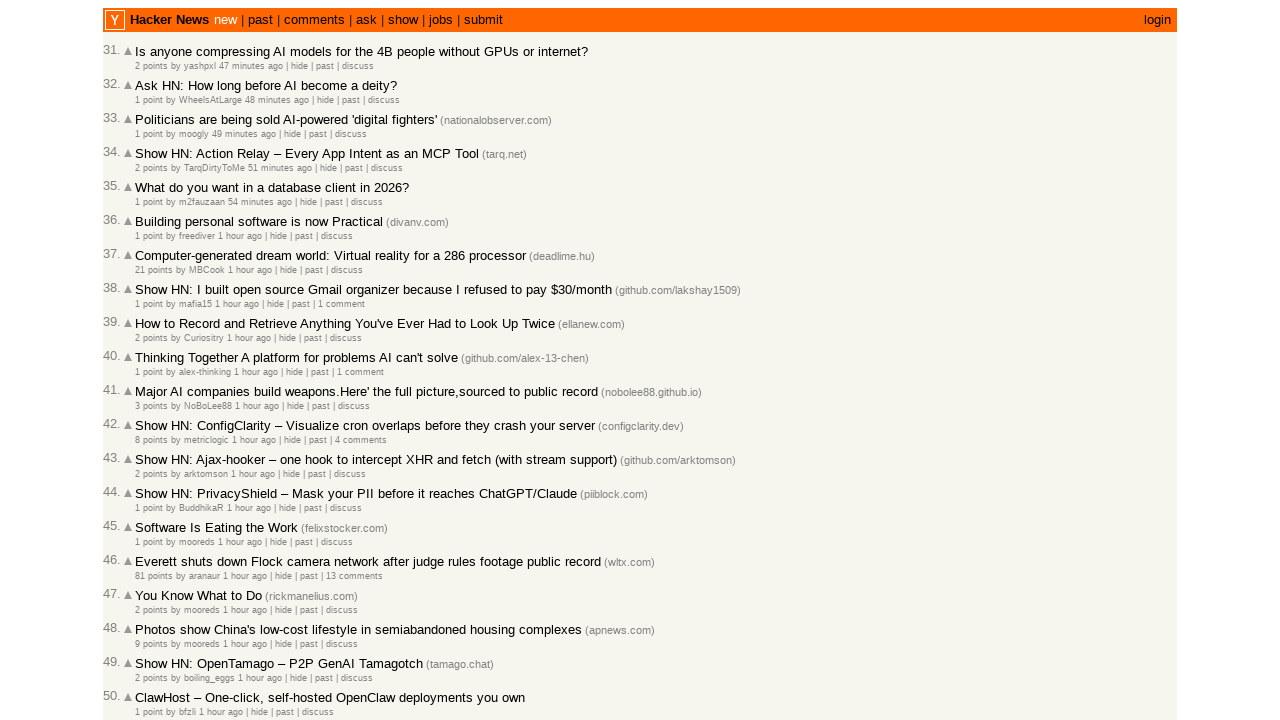

More link is ready to click
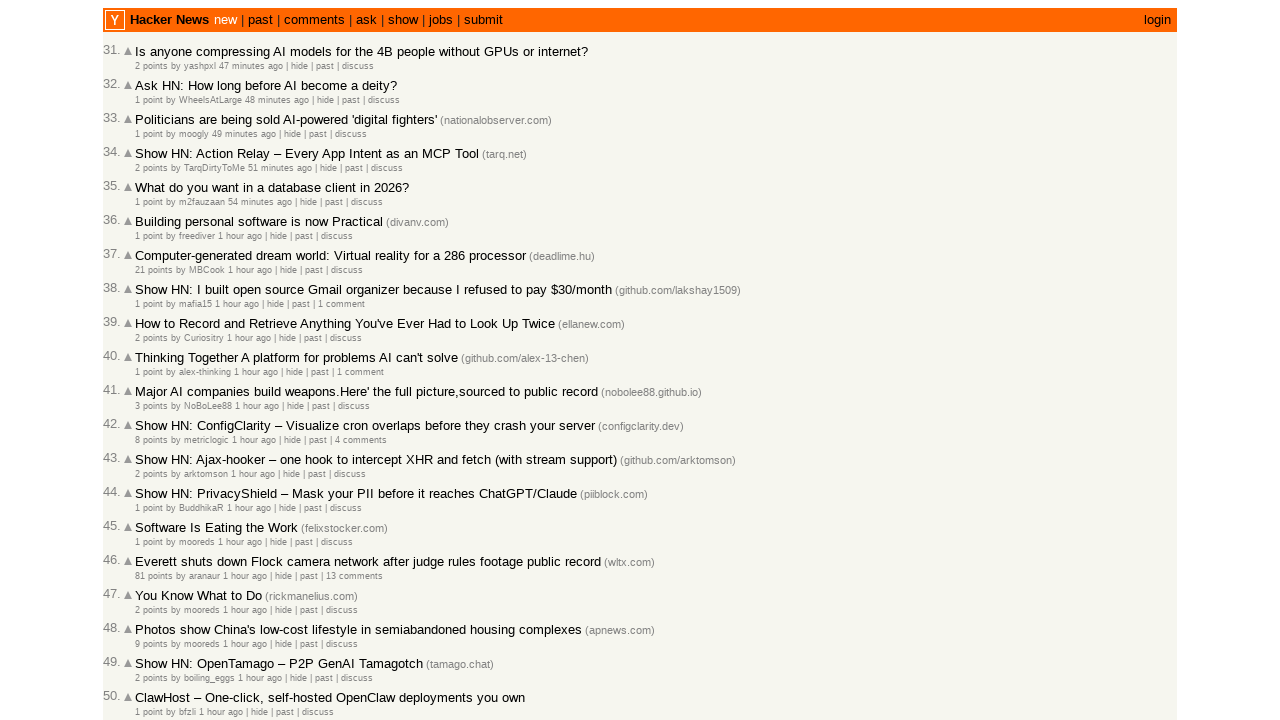

Clicked More link to load next page (iteration 2 of 3) at (149, 616) on a.morelink
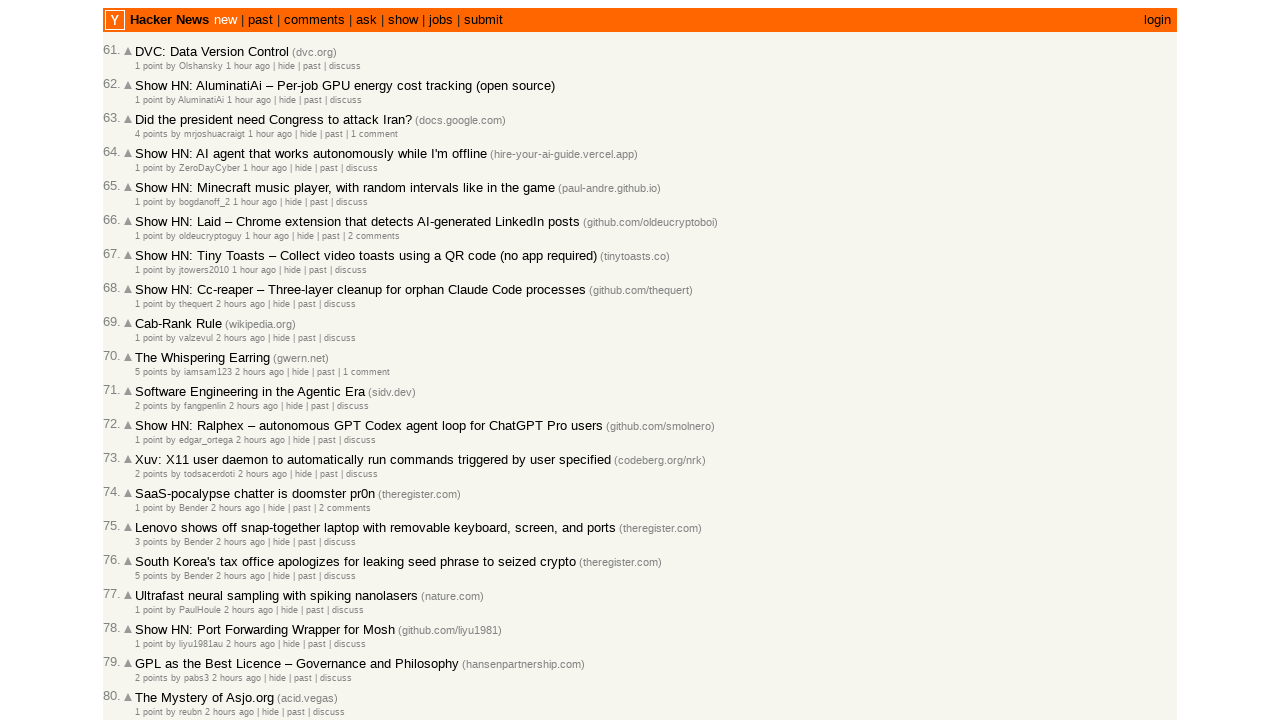

Page load completed after clicking More link
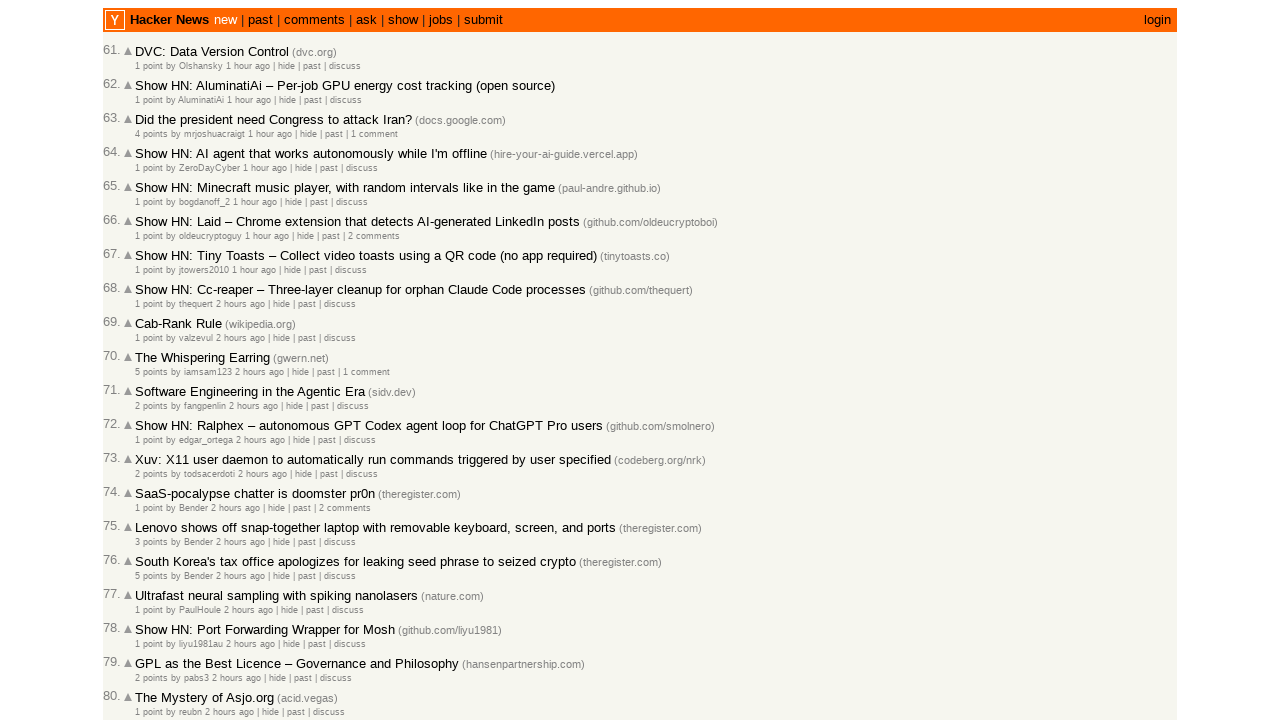

Articles loaded on new page after pagination
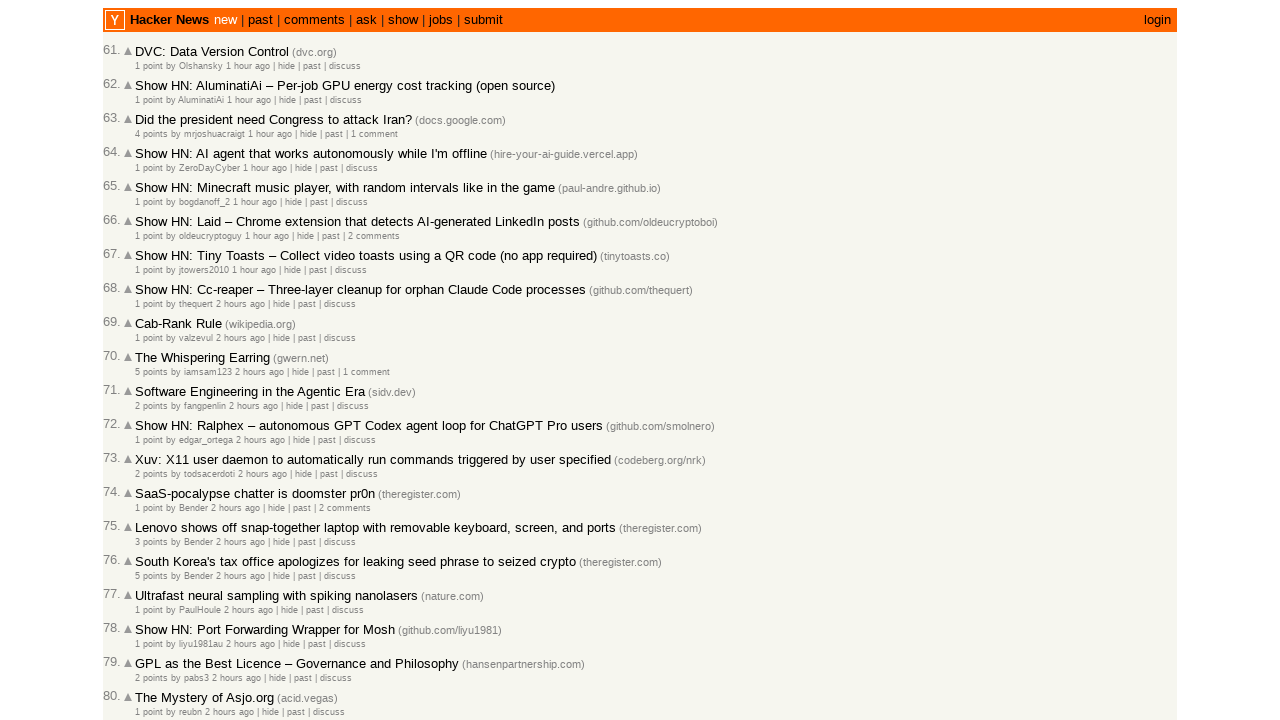

More link is ready to click
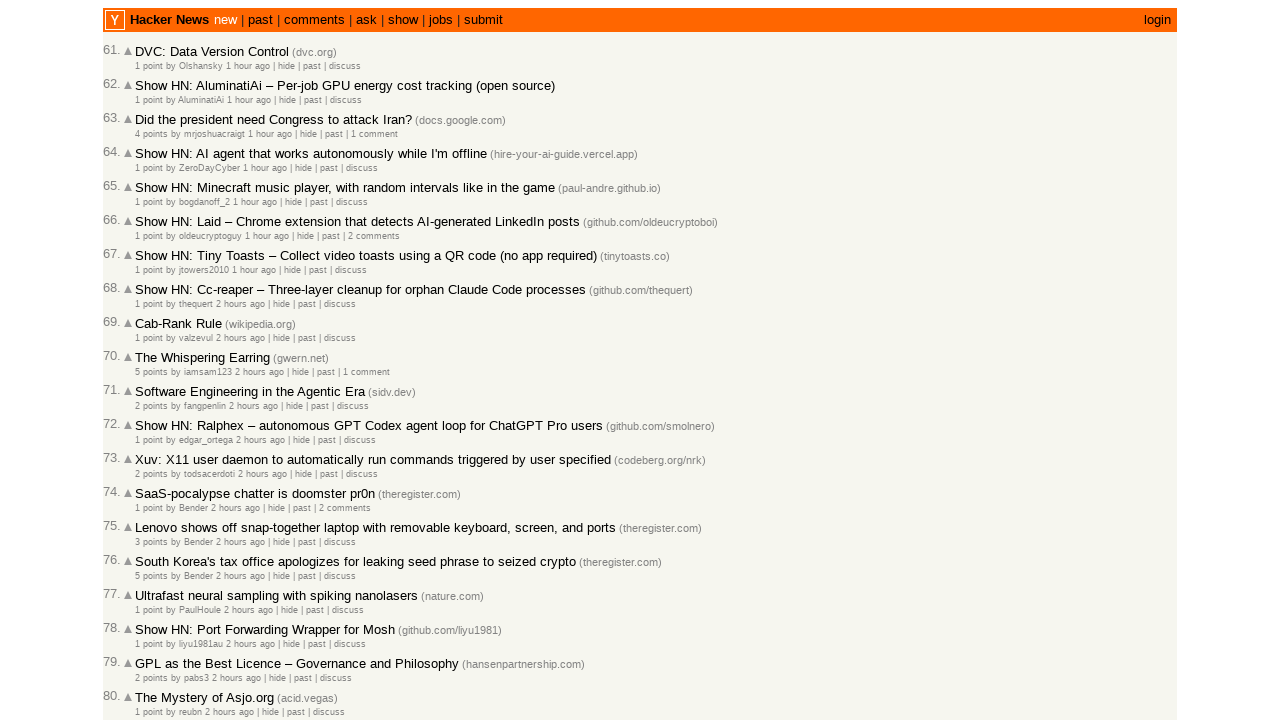

Clicked More link to load next page (iteration 3 of 3) at (149, 616) on a.morelink
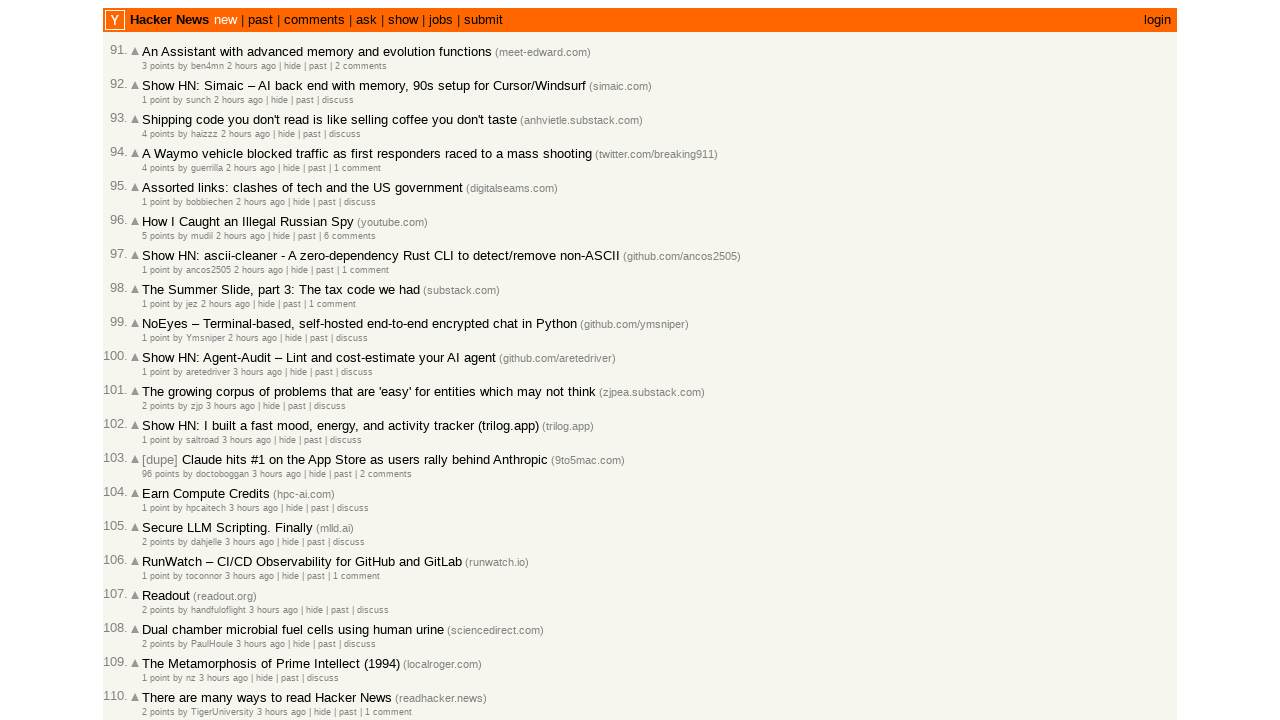

Page load completed after clicking More link
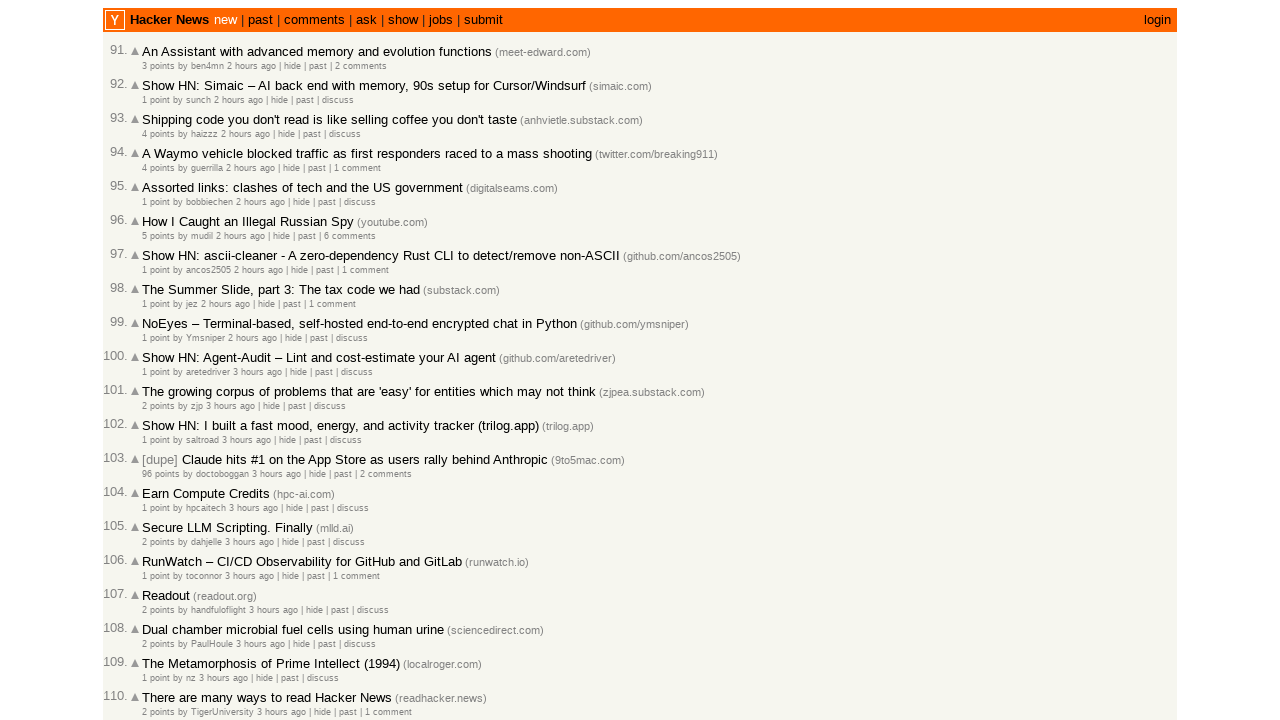

Articles loaded on new page after pagination
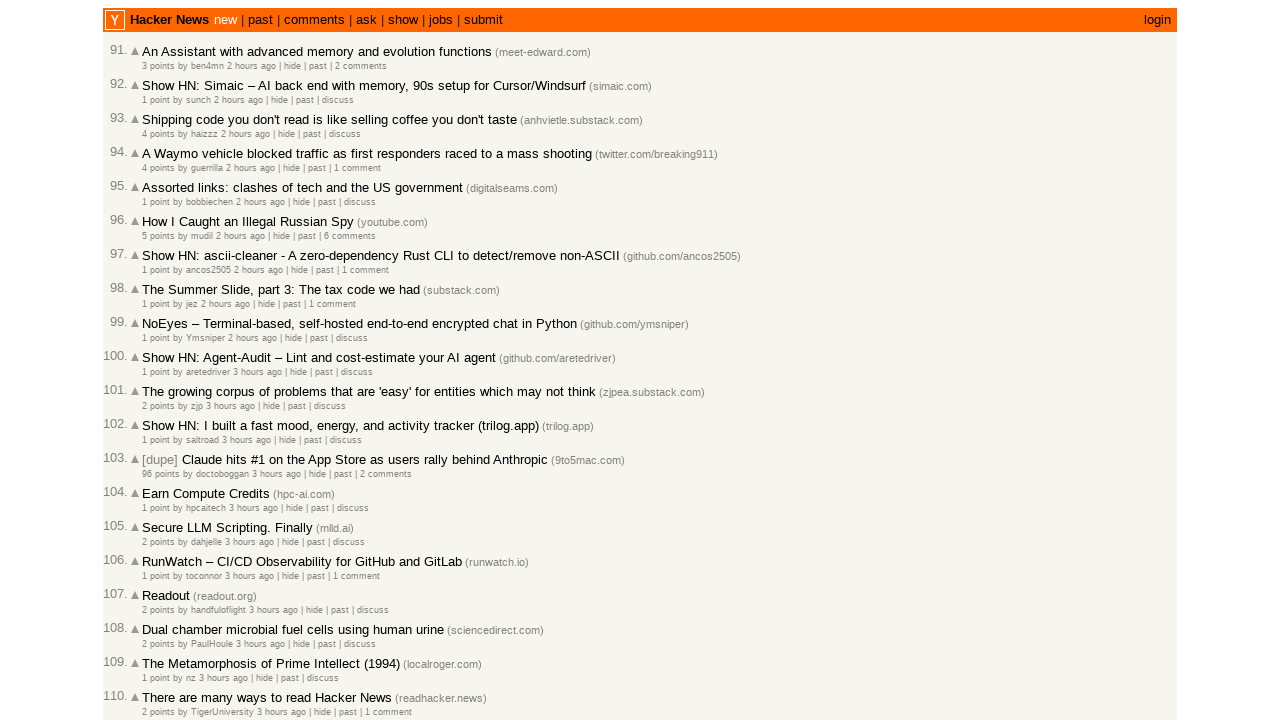

Final verification: article timestamps present on last page
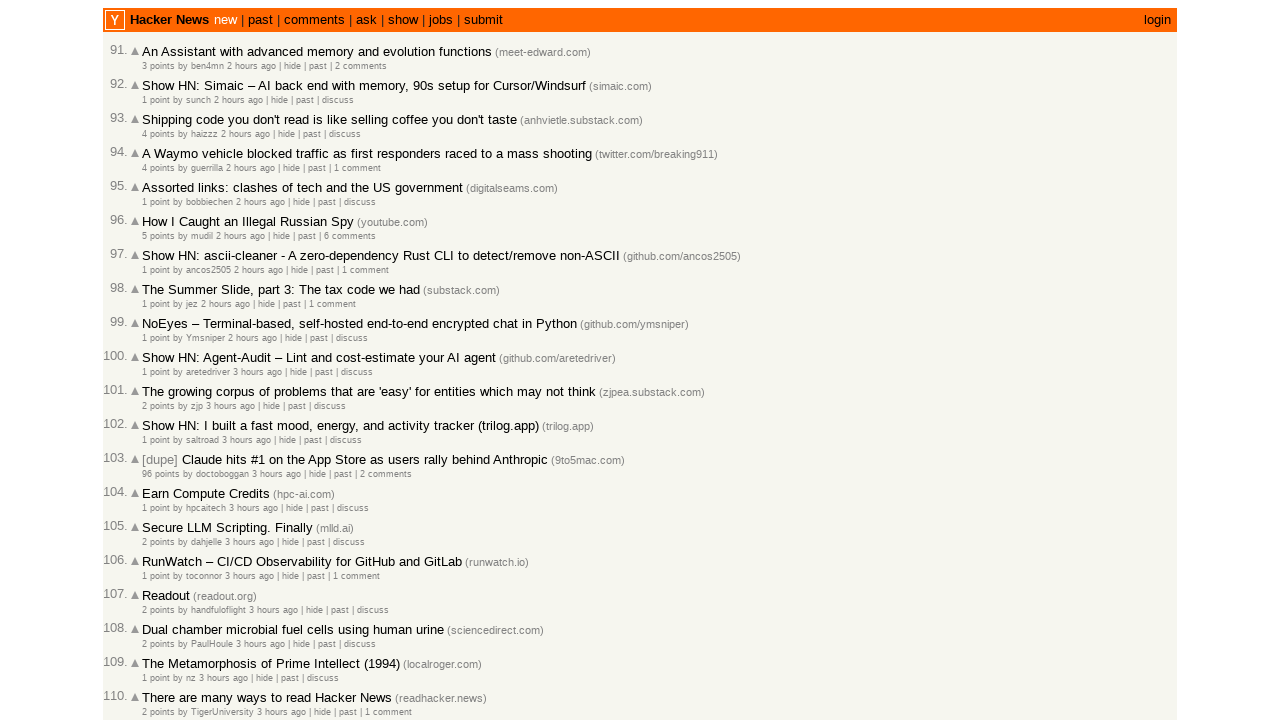

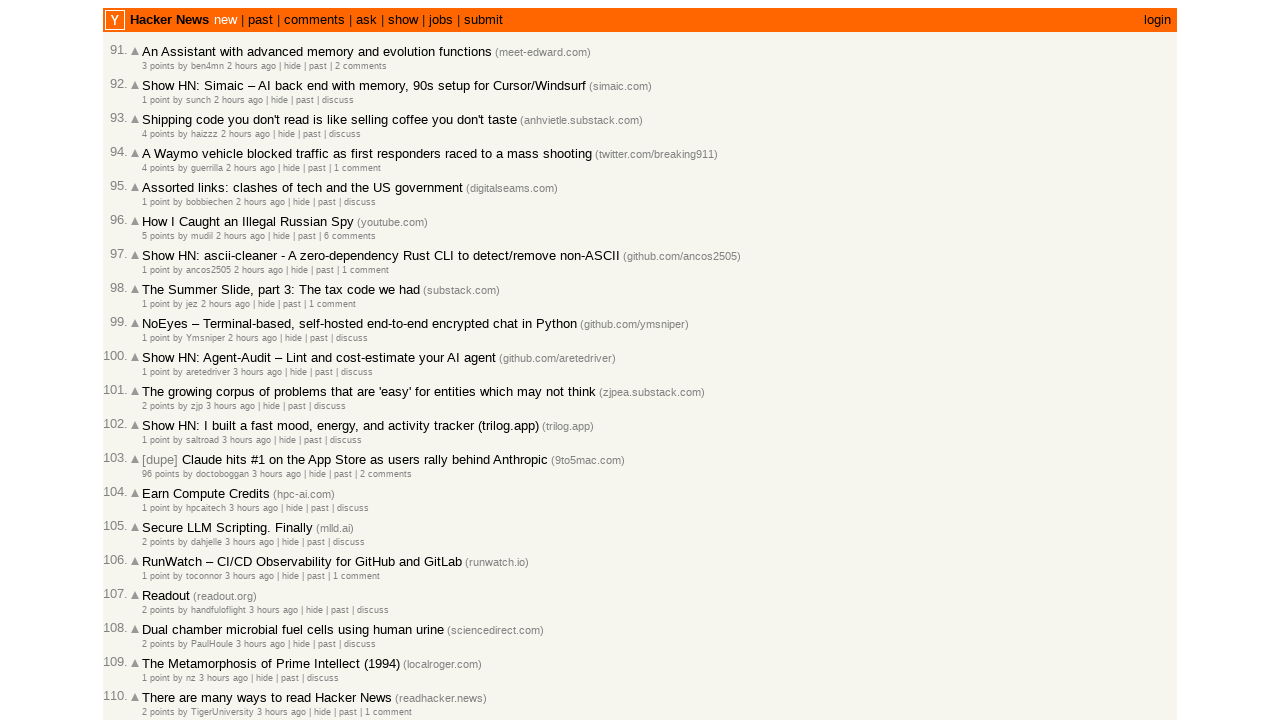